Tests clicking the 'Back to top' button at the bottom of the page using JavaScript execution when regular click fails

Starting URL: https://testcenter.techproeducation.com/

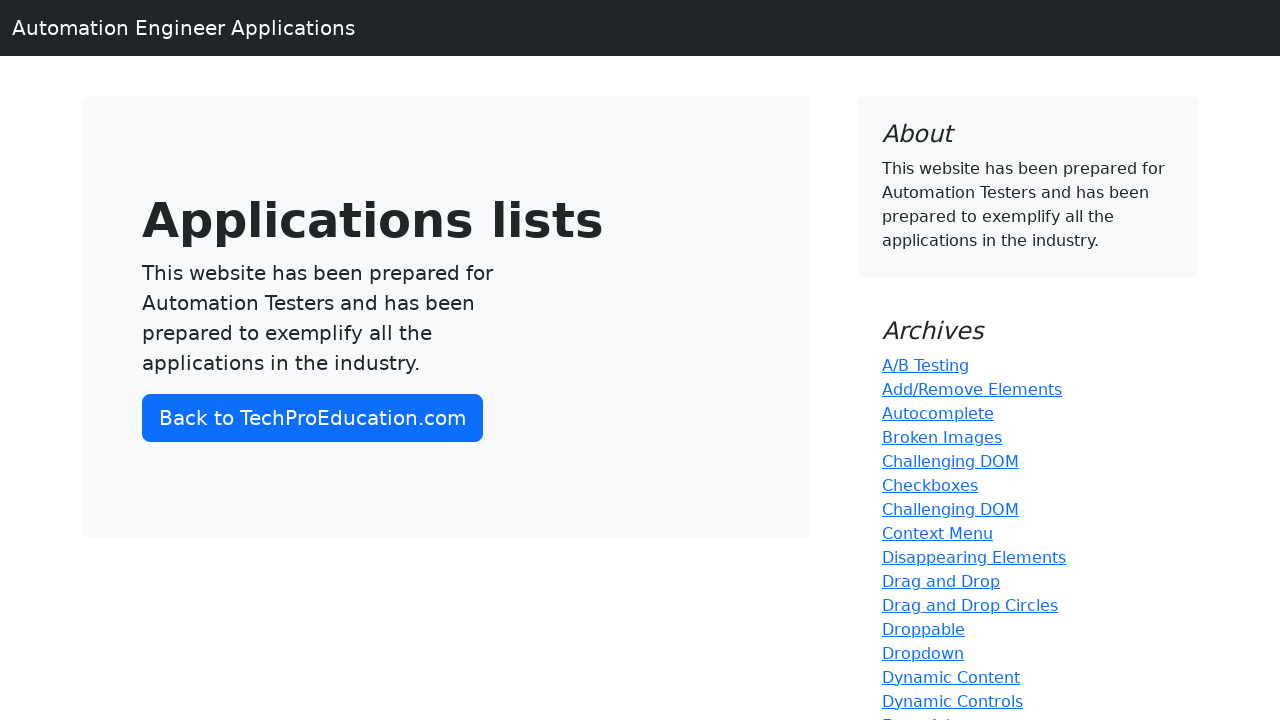

Navigated to https://testcenter.techproeducation.com/
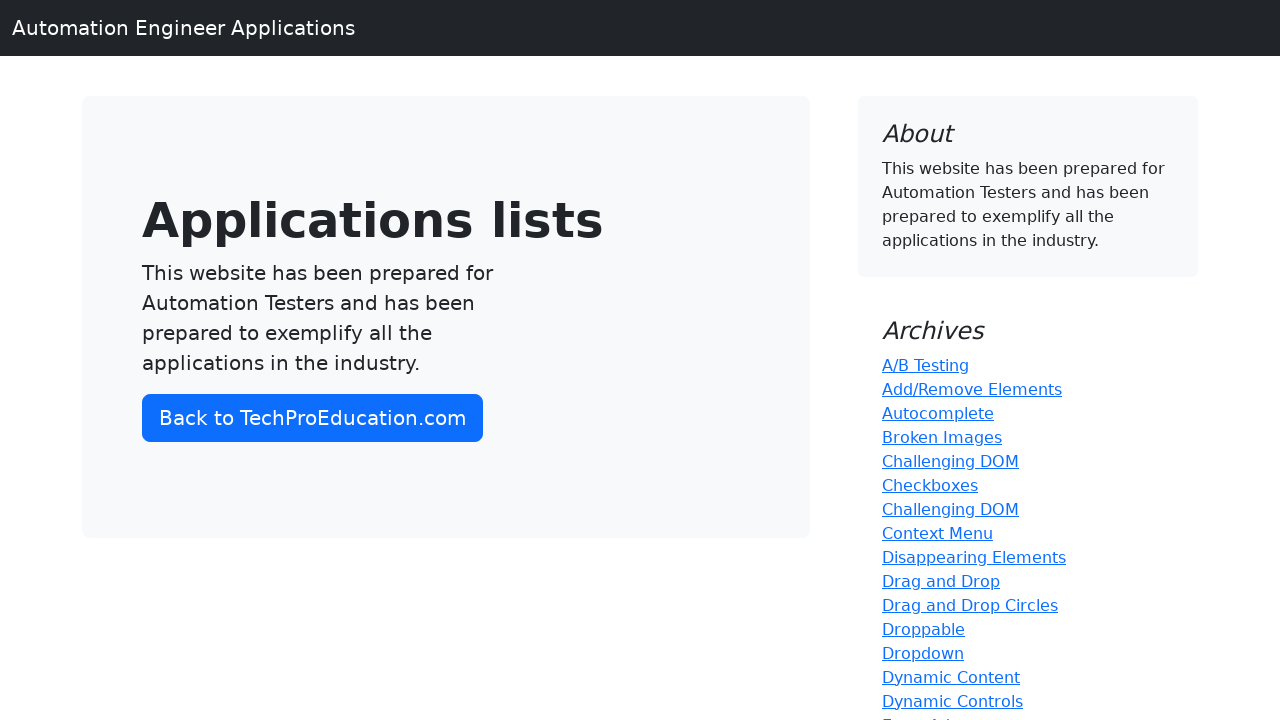

Clicked 'Back to top' button at (640, 668) on text=Back to top
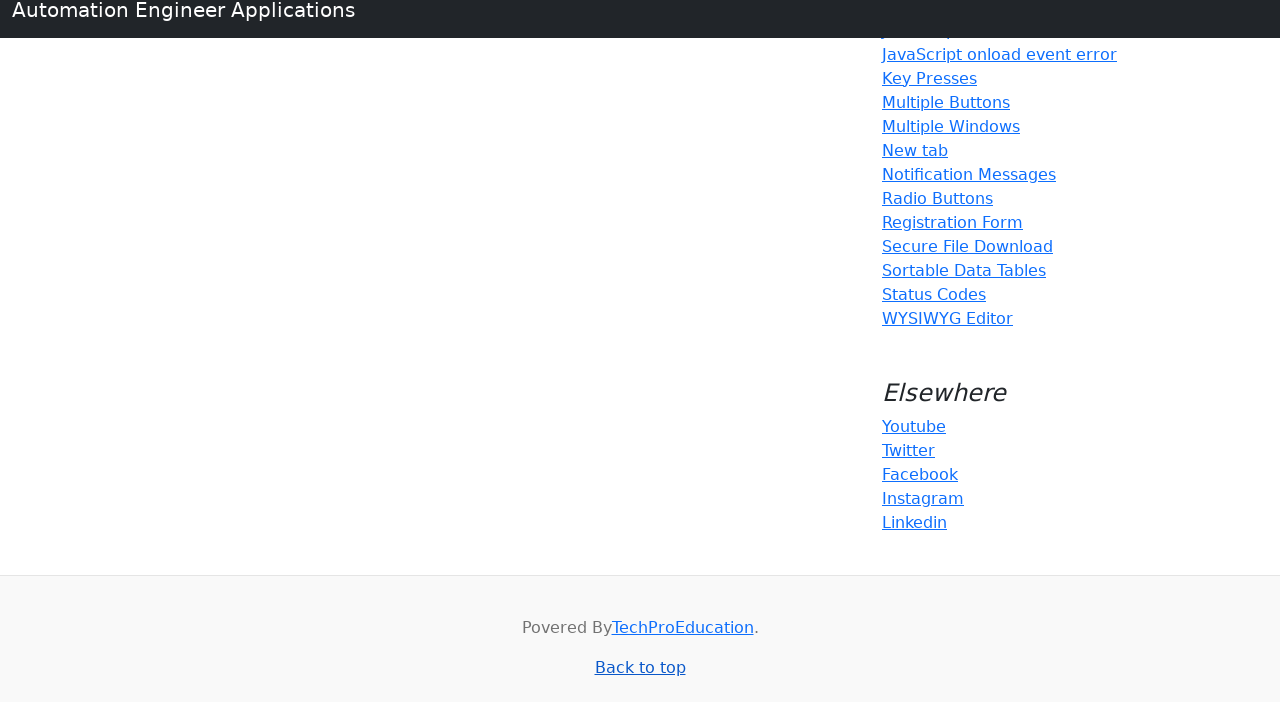

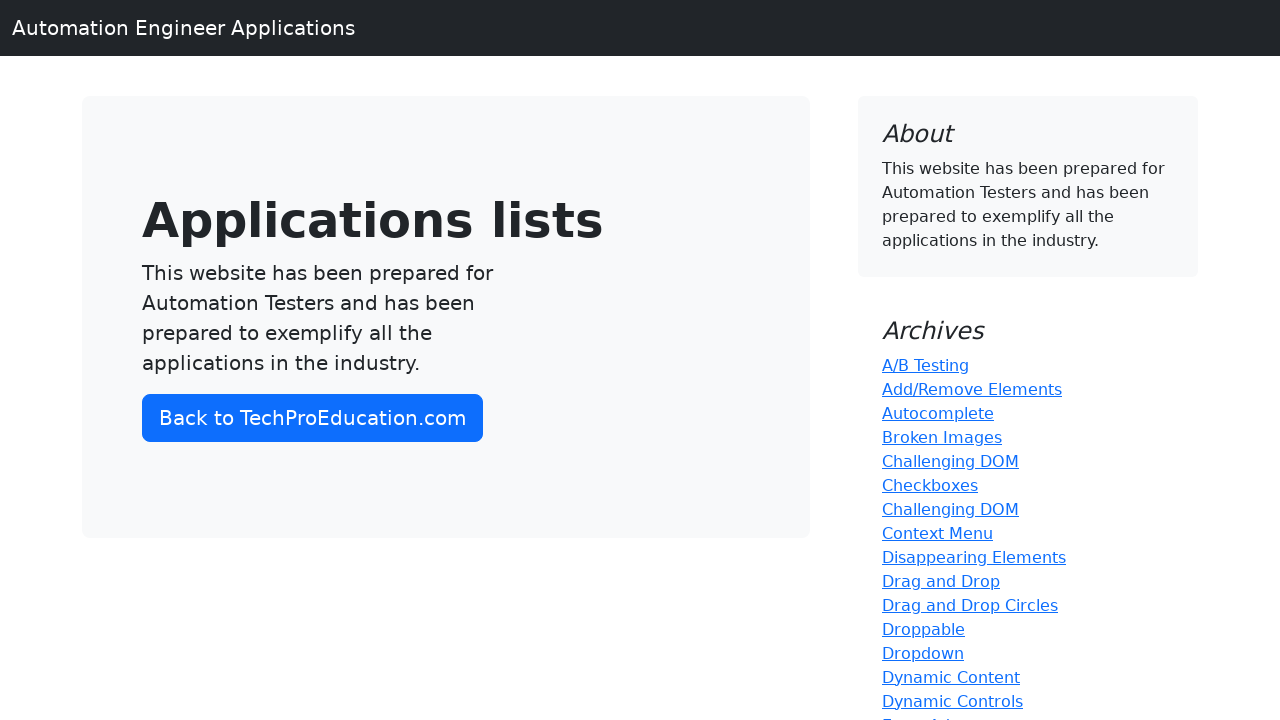